Navigates to an automation practice page, scrolls the page and table container, and interacts with table data in the fourth column

Starting URL: https://www.rahulshettyacademy.com/AutomationPractice/

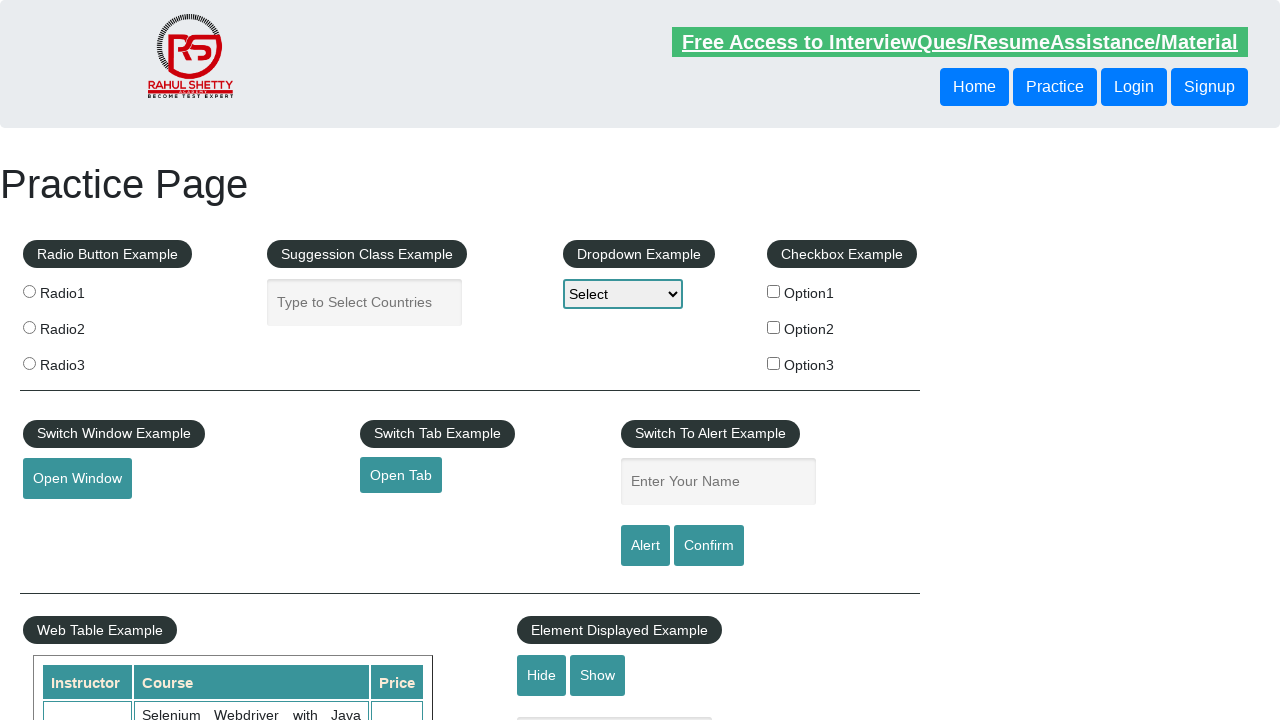

Scrolled page down by 500 pixels
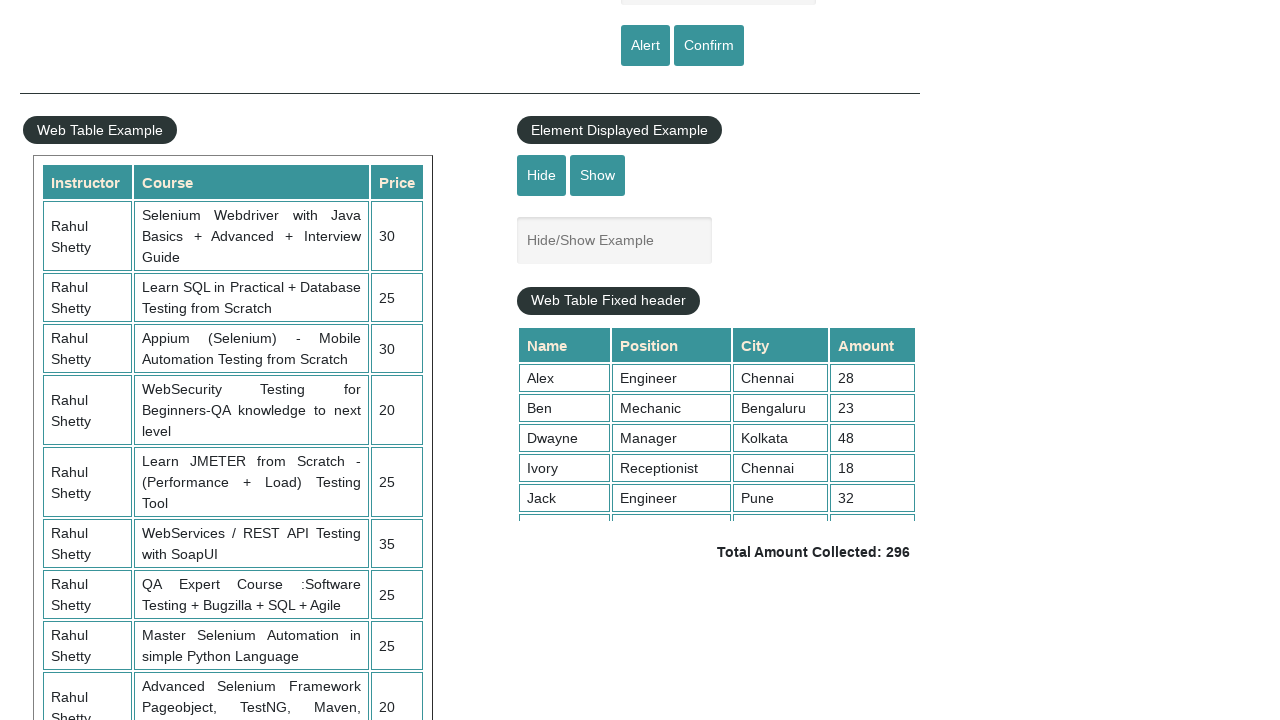

Scrolled table container down by 500 pixels
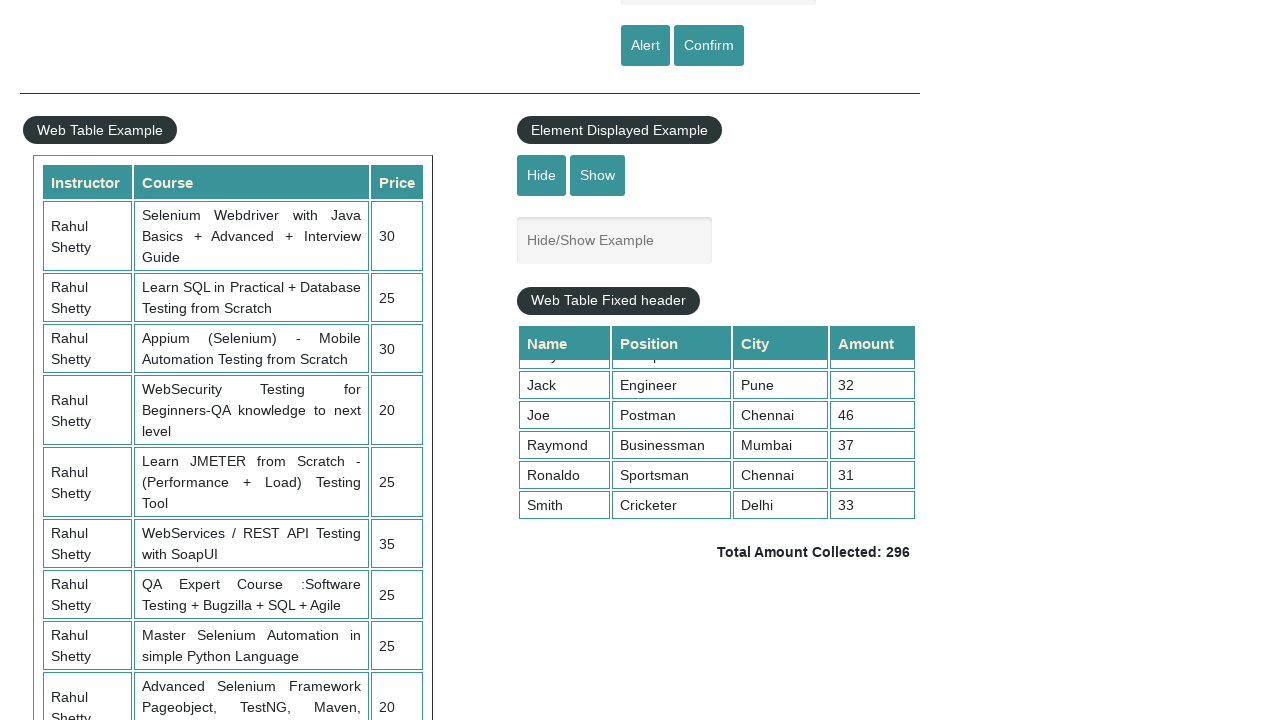

Fourth column cells in table are now visible
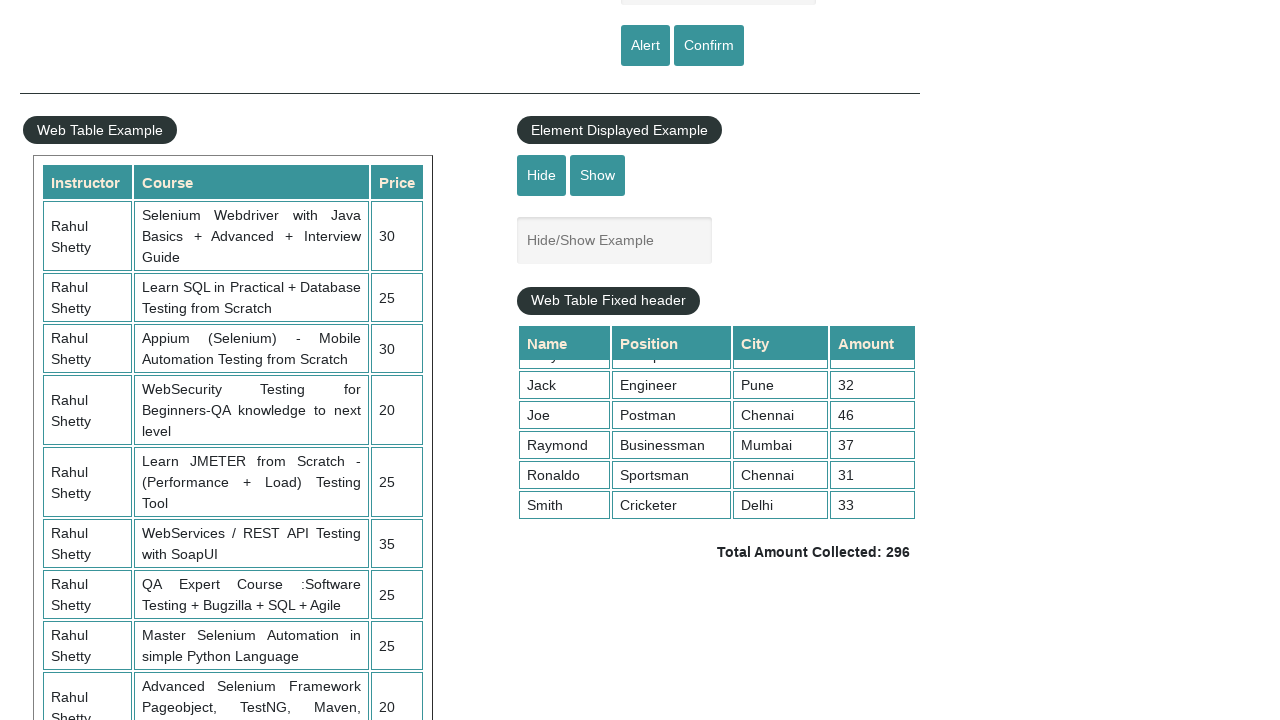

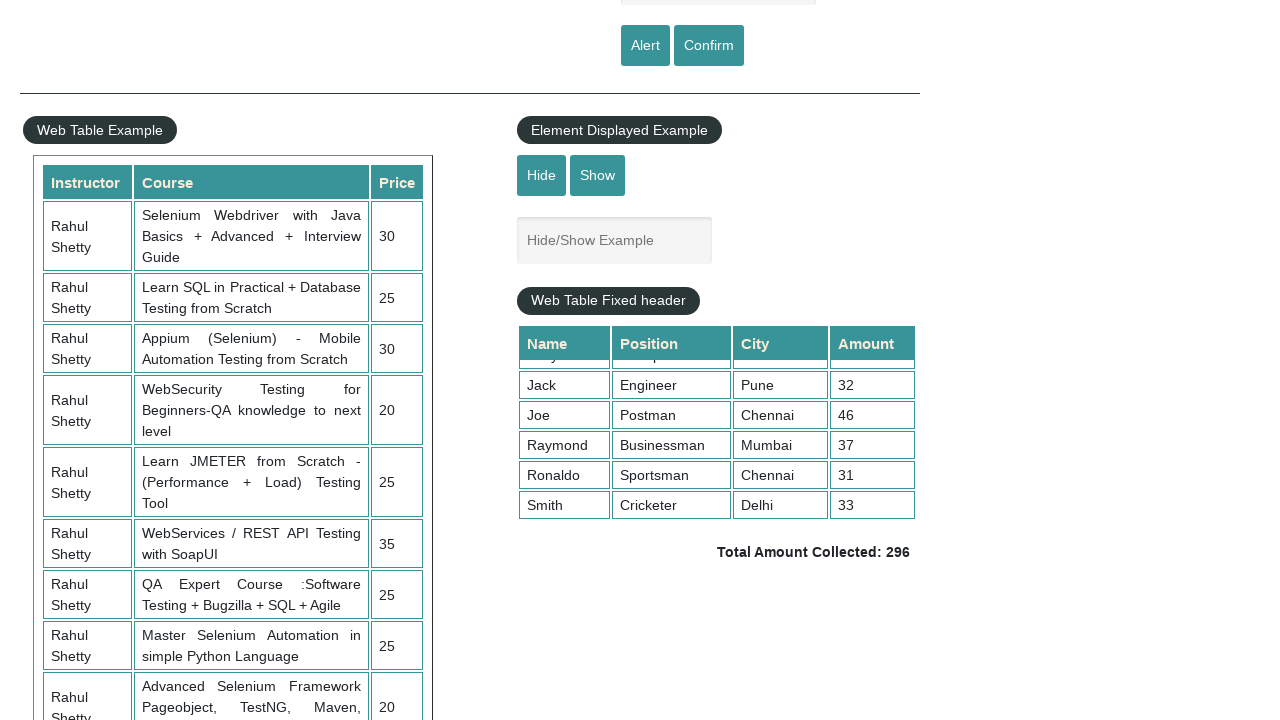